Opens a demo e-commerce site, then opens a new browser window/tab and navigates to a jQuery UI tooltip demo page

Starting URL: https://demo.nopcommerce.com/

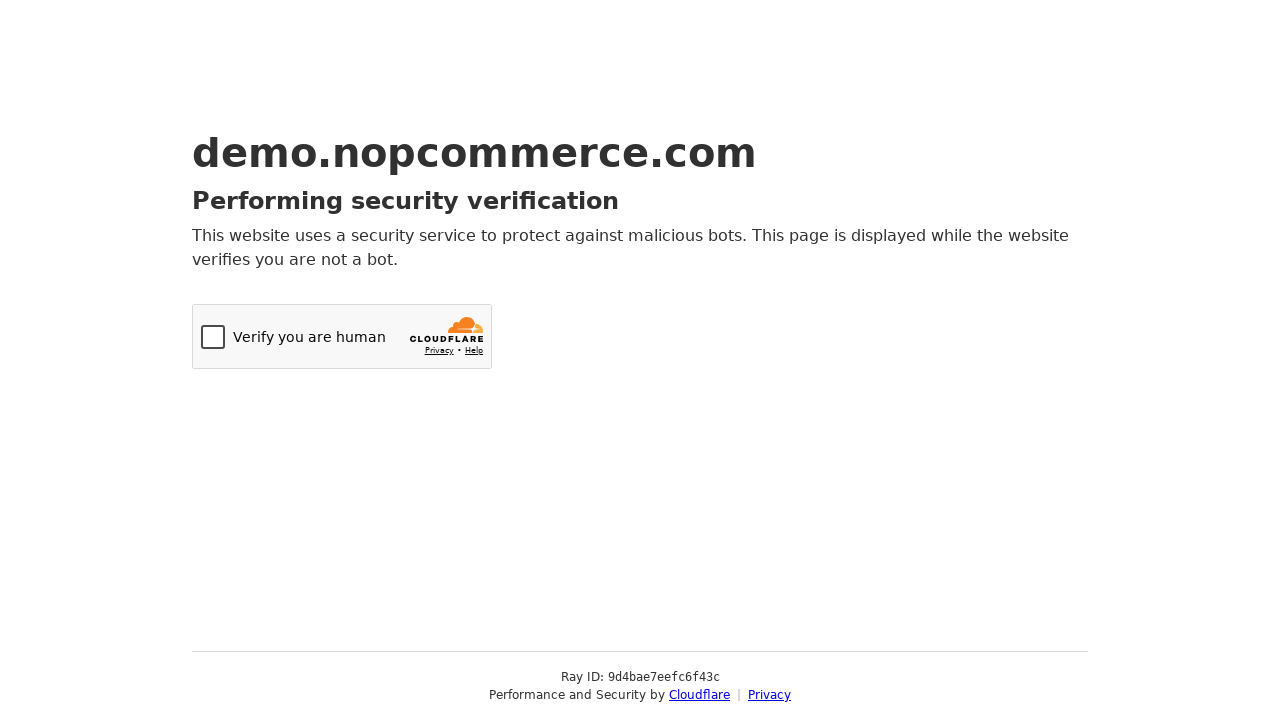

Opened a new browser tab/window
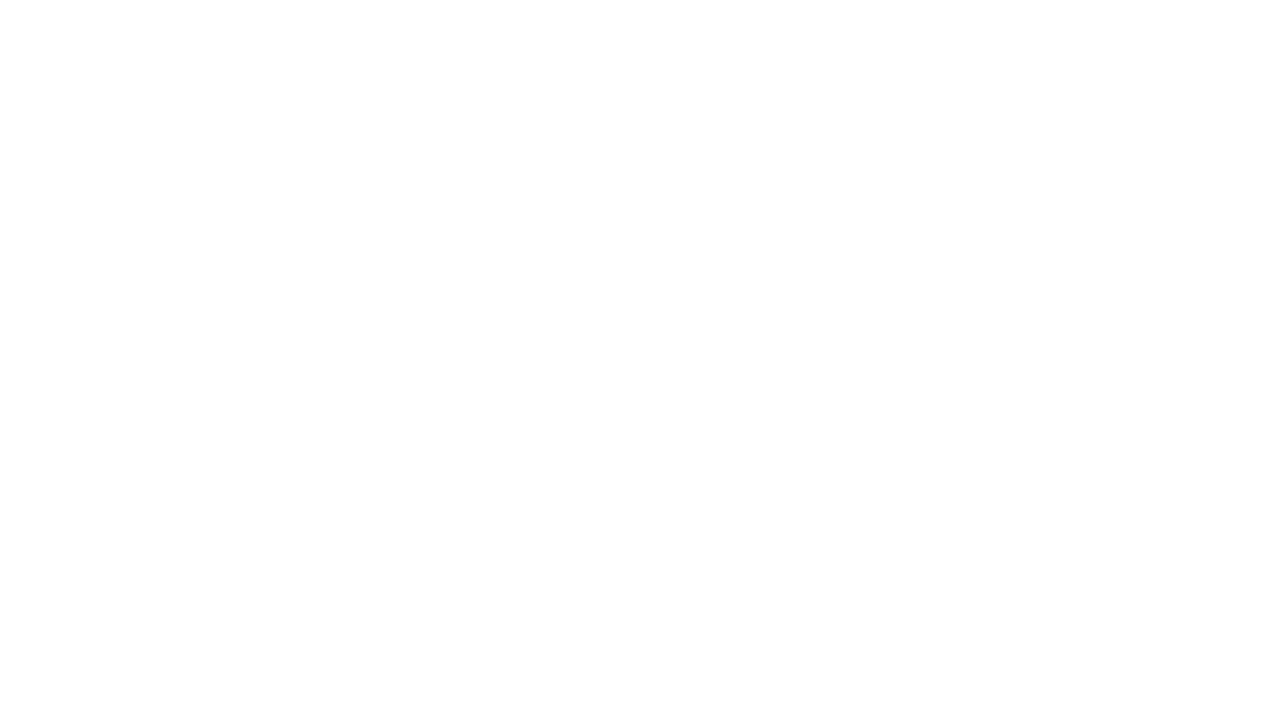

Navigated to jQuery UI tooltip demo page in new tab
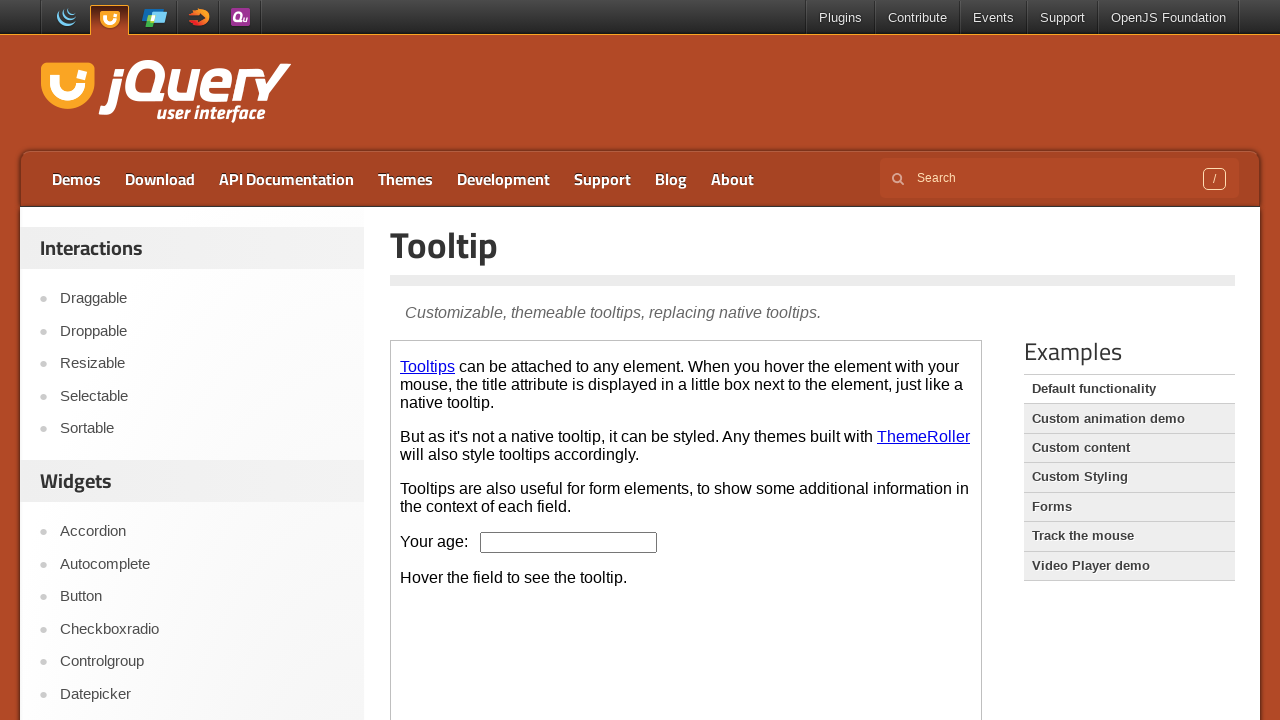

jQuery UI tooltip page DOM content loaded
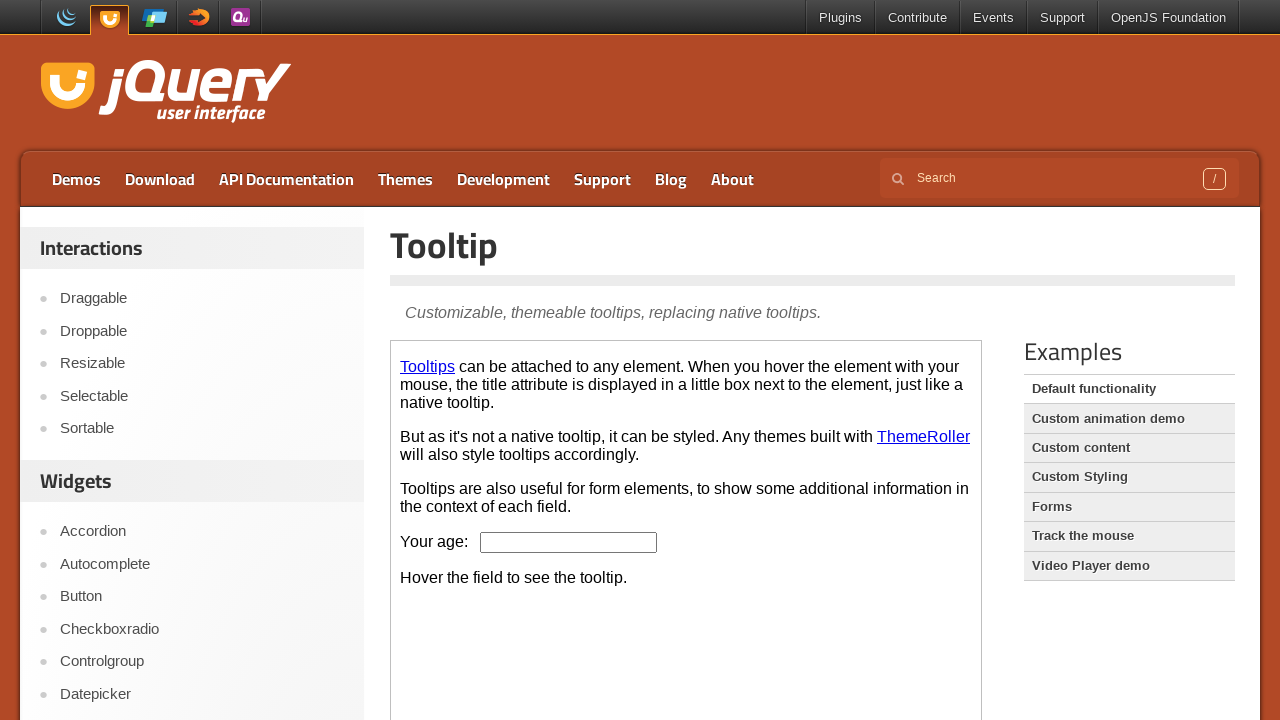

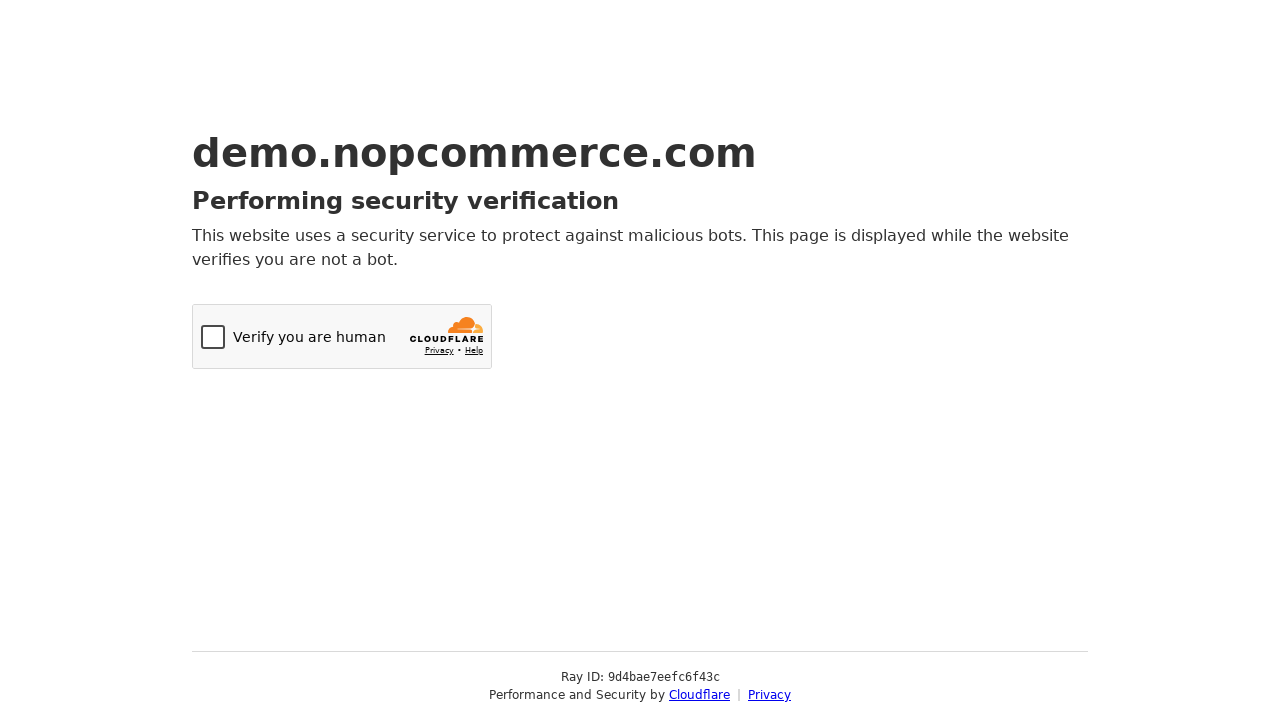